Tests a text box form by filling in user name, email, current address, and permanent address fields, then submitting the form

Starting URL: https://demoqa.com/text-box

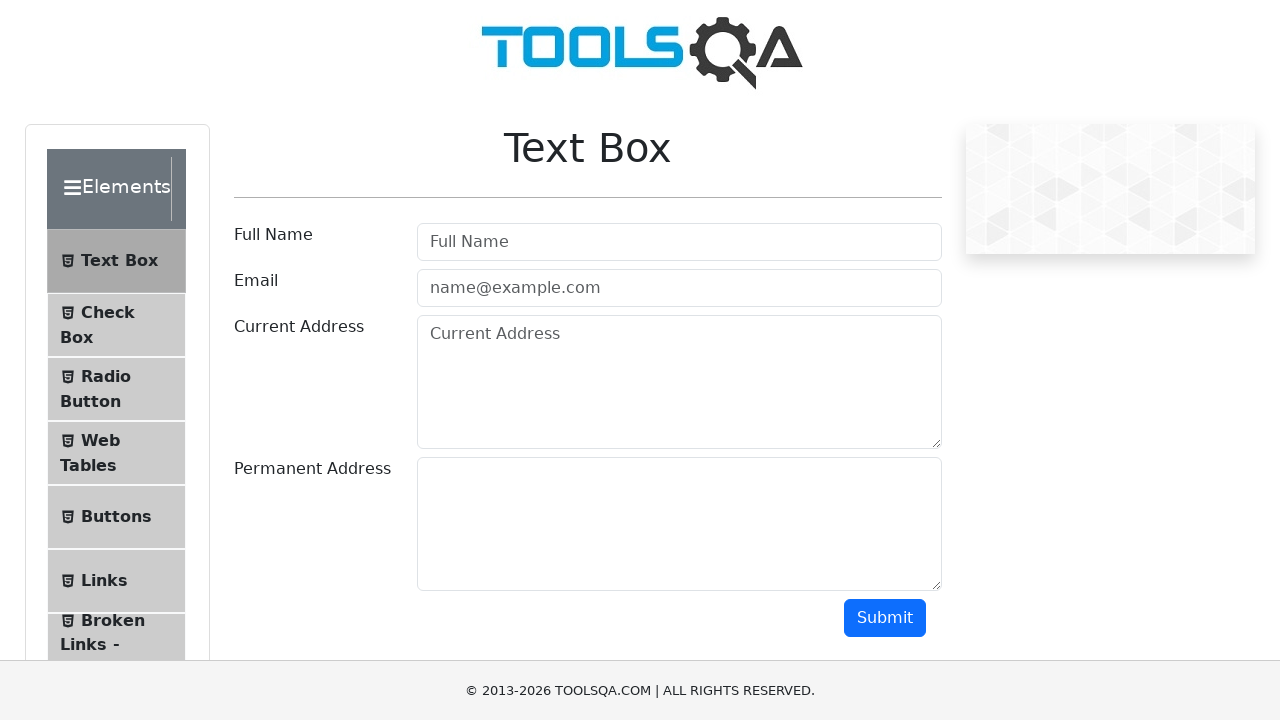

Filled user name field with 'Marcus Thompson' on input#userName
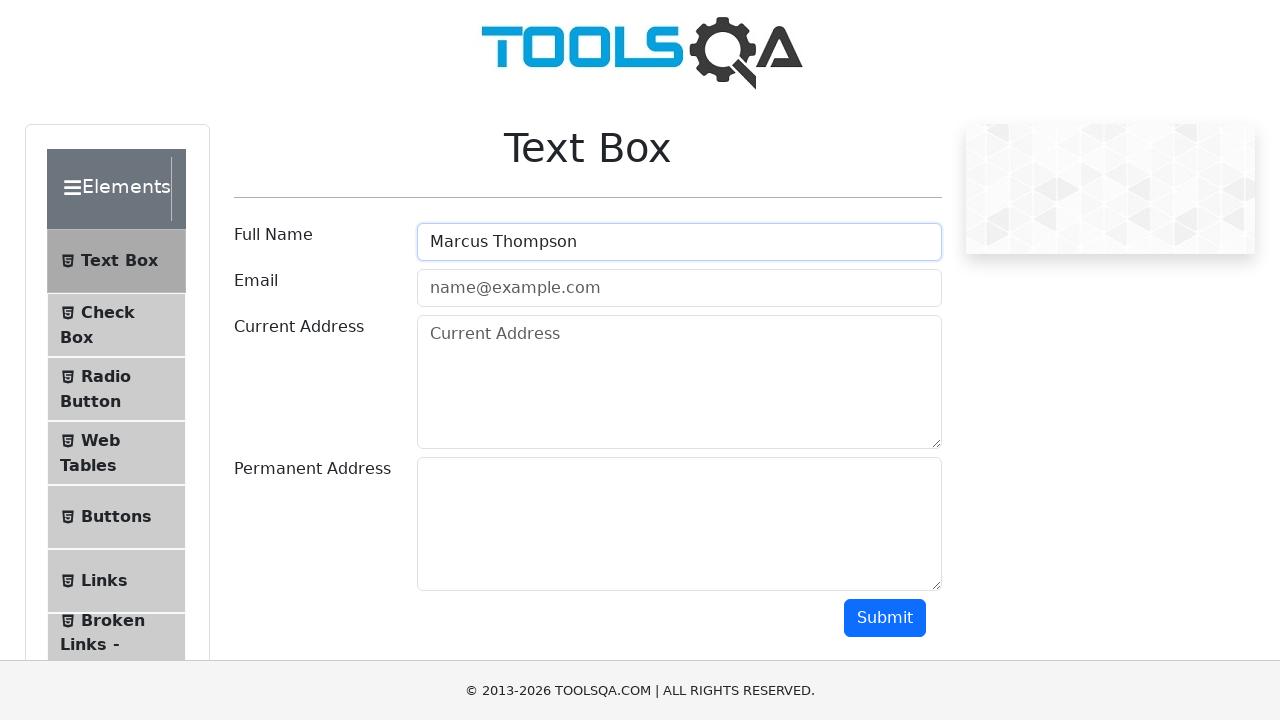

Filled email field with 'marcus.thompson@testmail.com' on input#userEmail
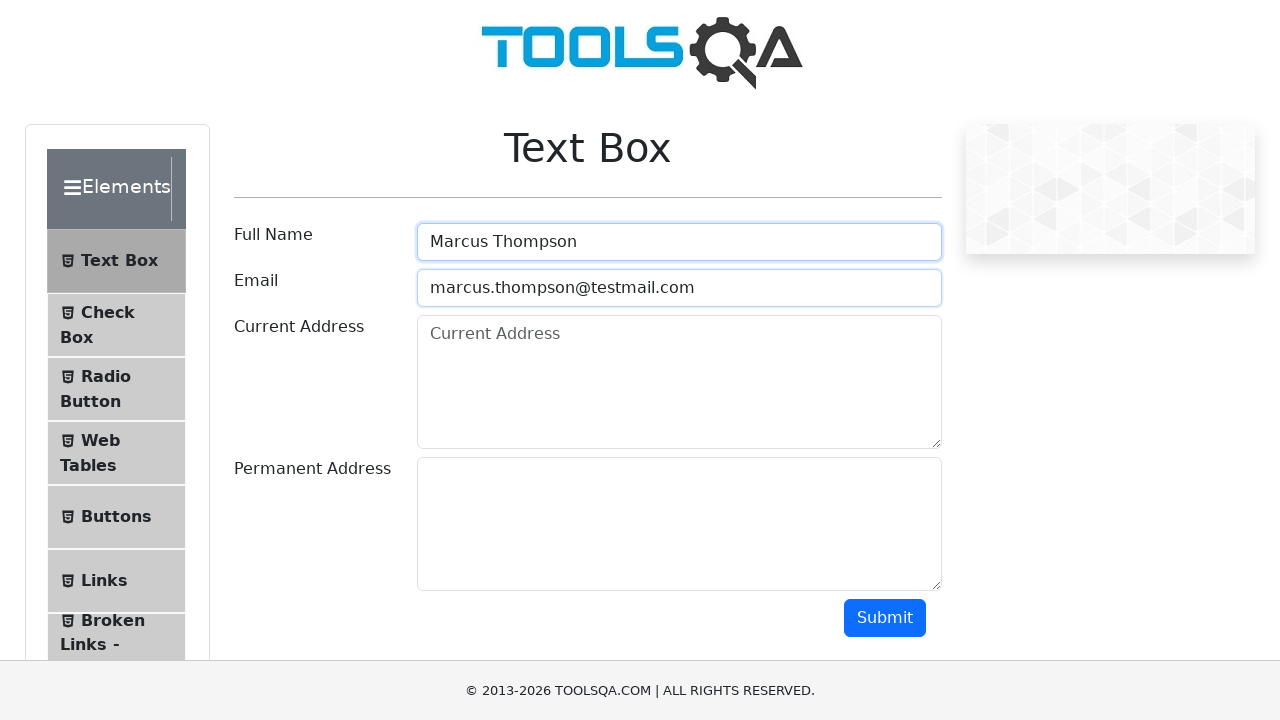

Filled current address field with '742 Evergreen Terrace, Springfield' on textarea#currentAddress
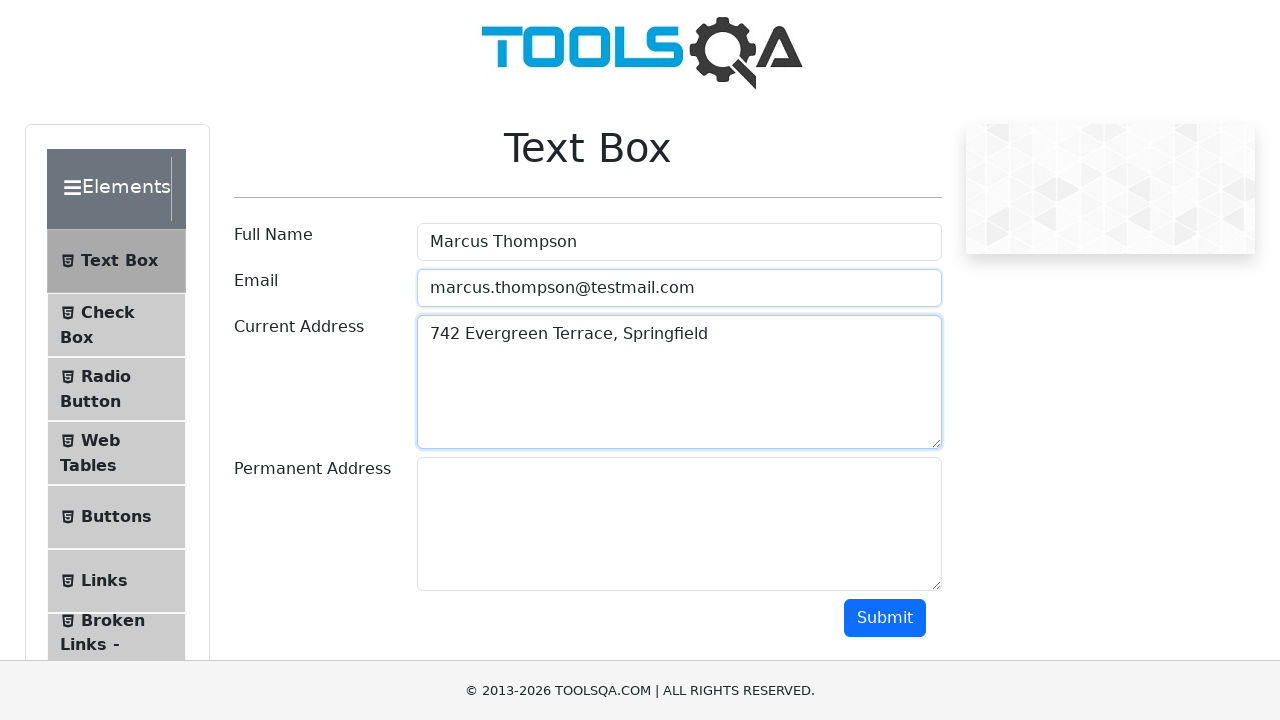

Filled permanent address field with '123 Oak Street, Portland OR 97201' on textarea#permanentAddress
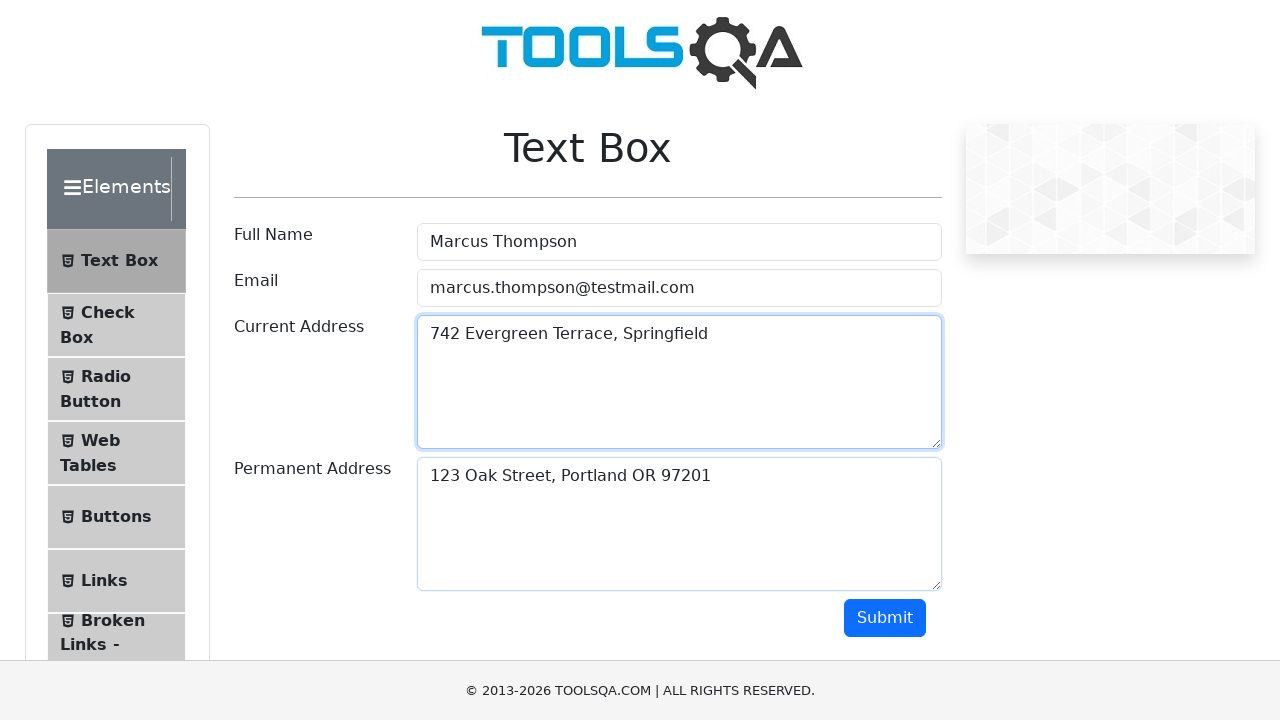

Clicked submit button to submit the text box form at (885, 618) on #submit
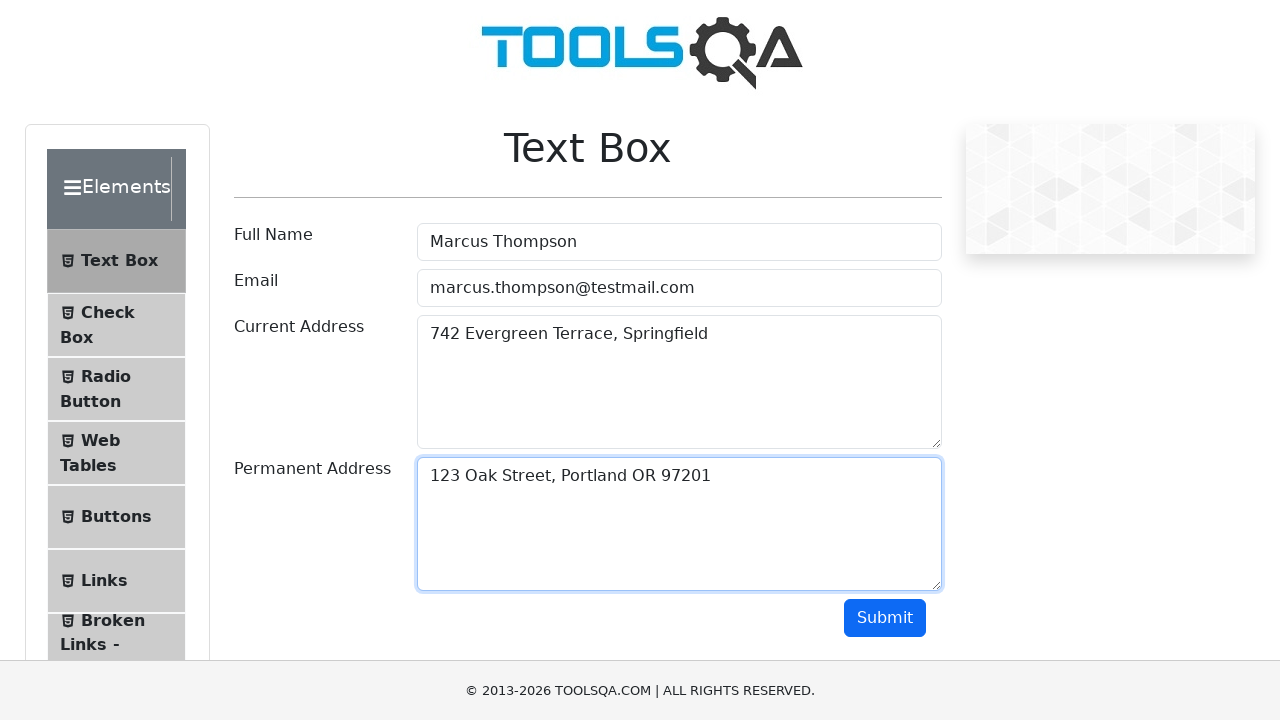

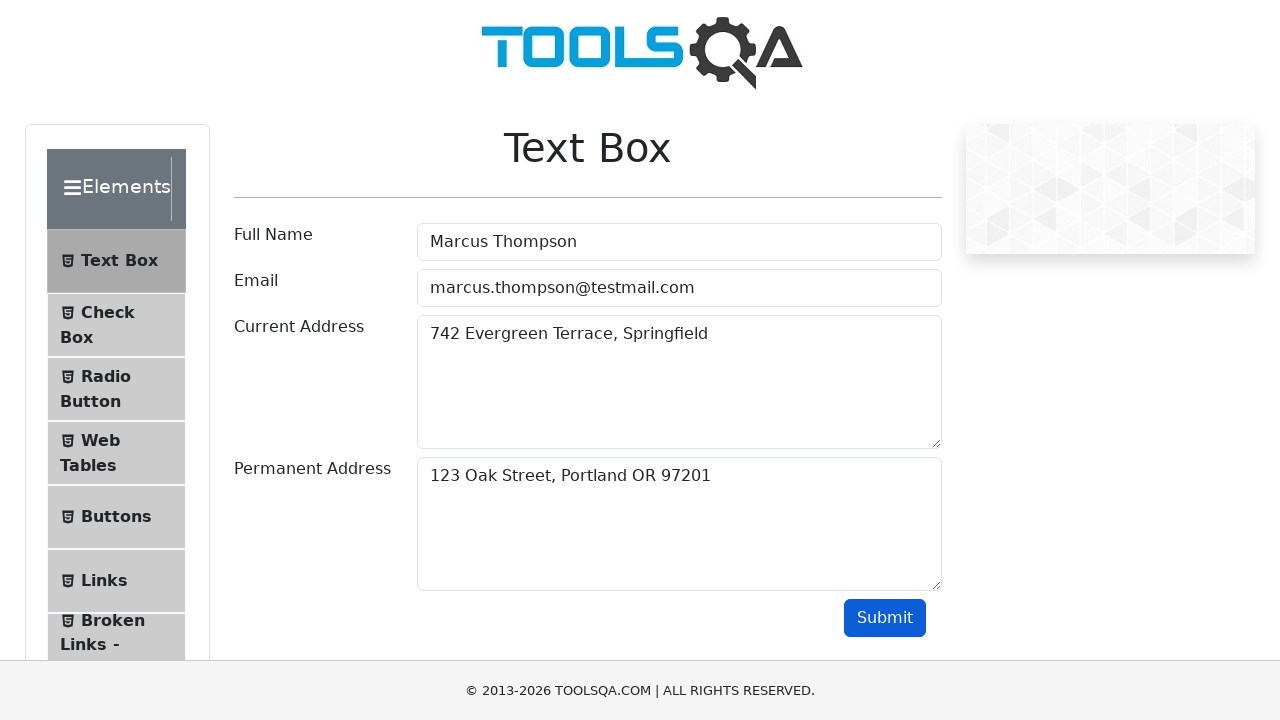